Tests multi-select dropdown functionality by selecting all options in the dropdown and then deselecting all values

Starting URL: https://demoqa.com/select-menu

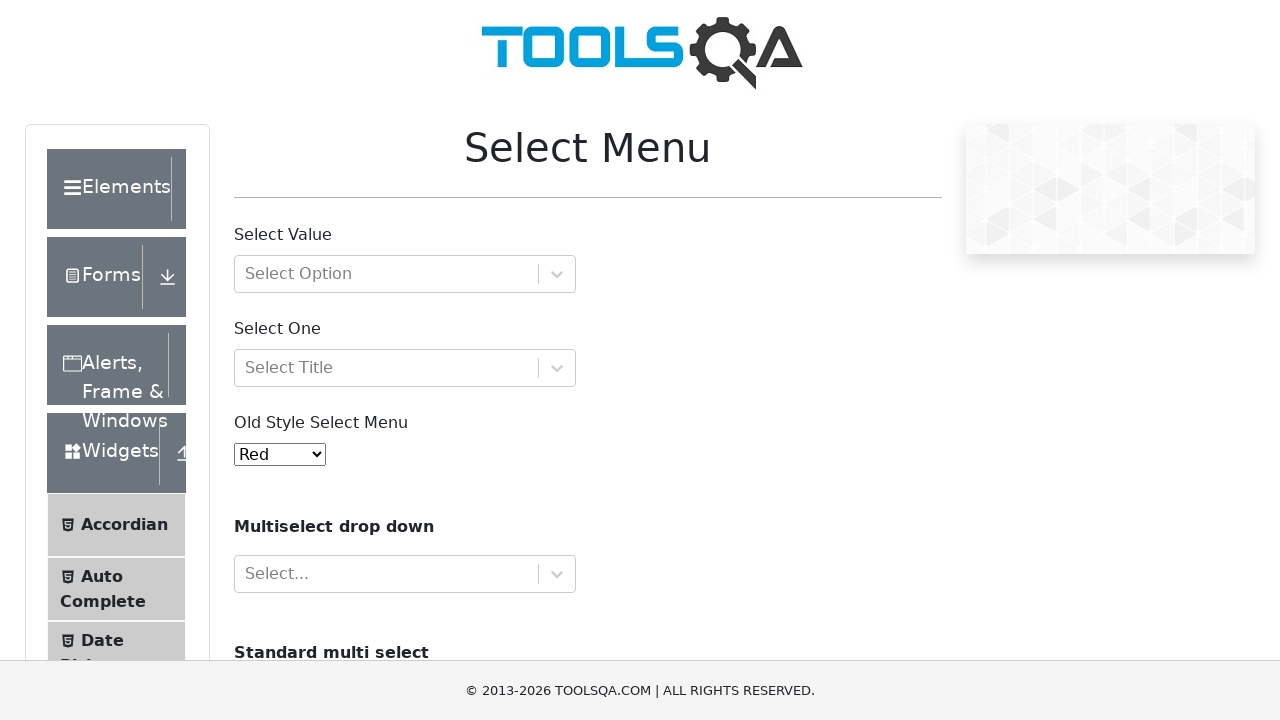

Located multi-select dropdown element
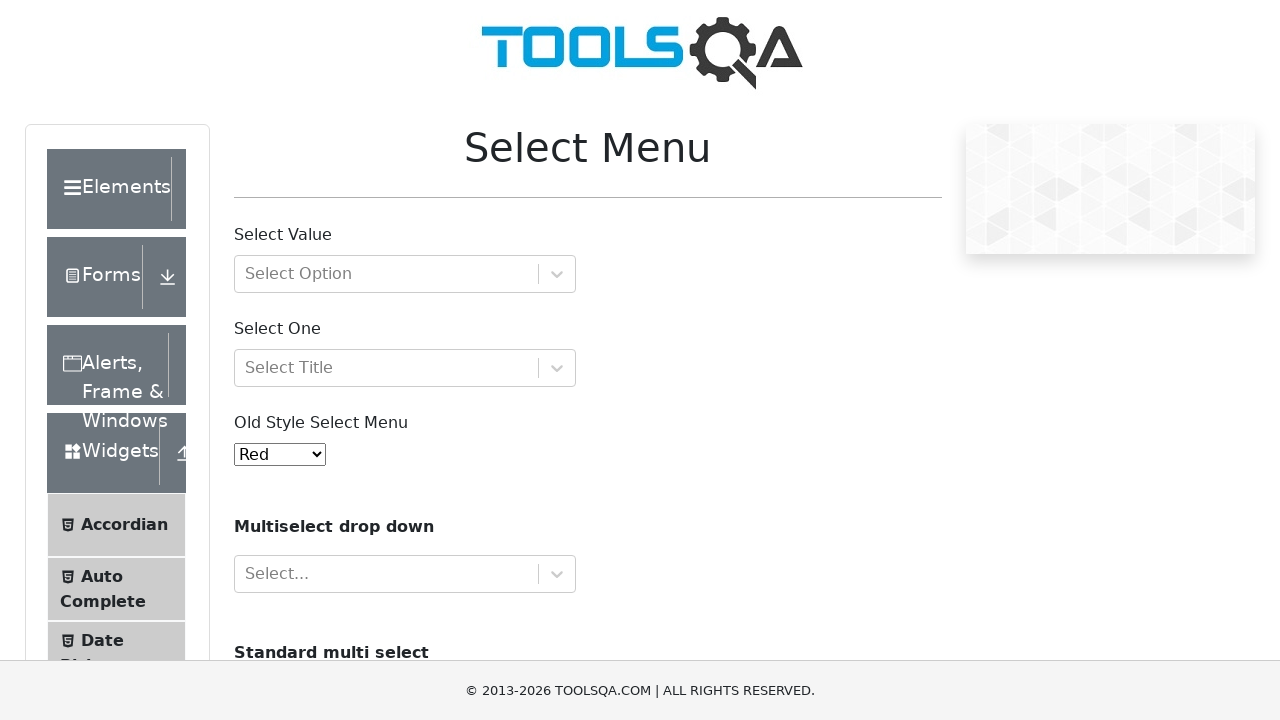

Multi-select dropdown is now visible
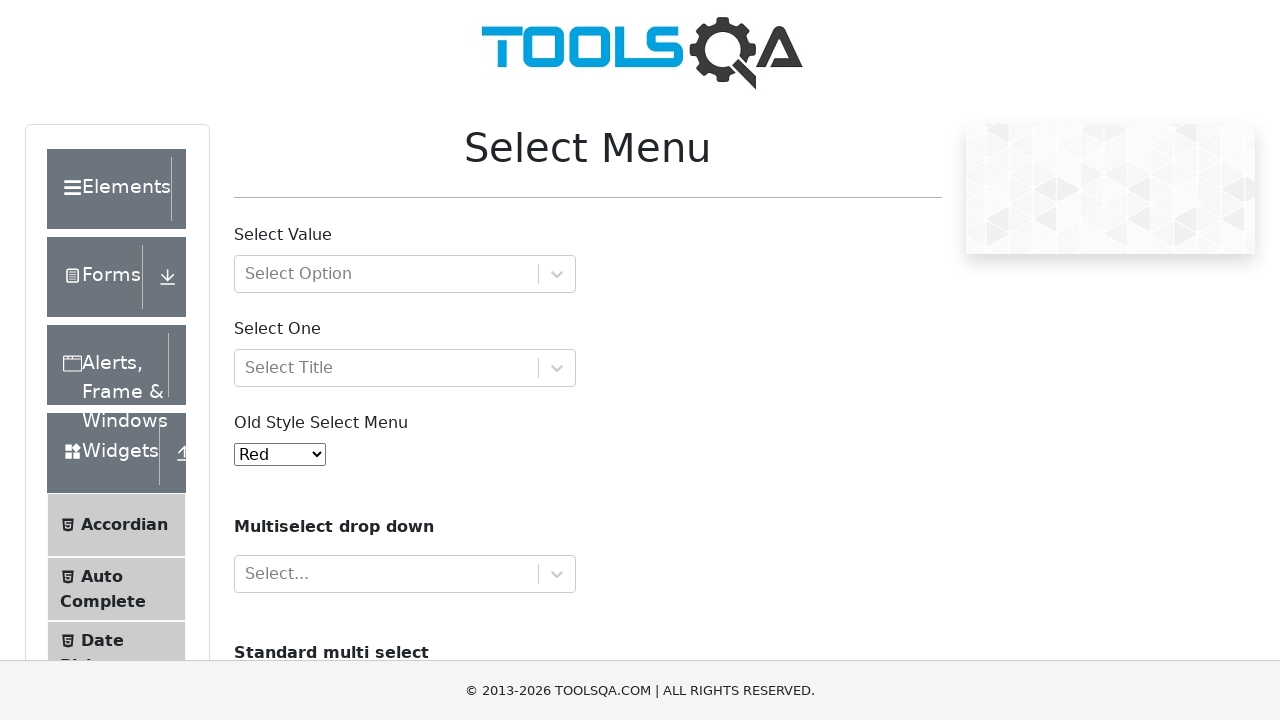

Located all option elements in the dropdown
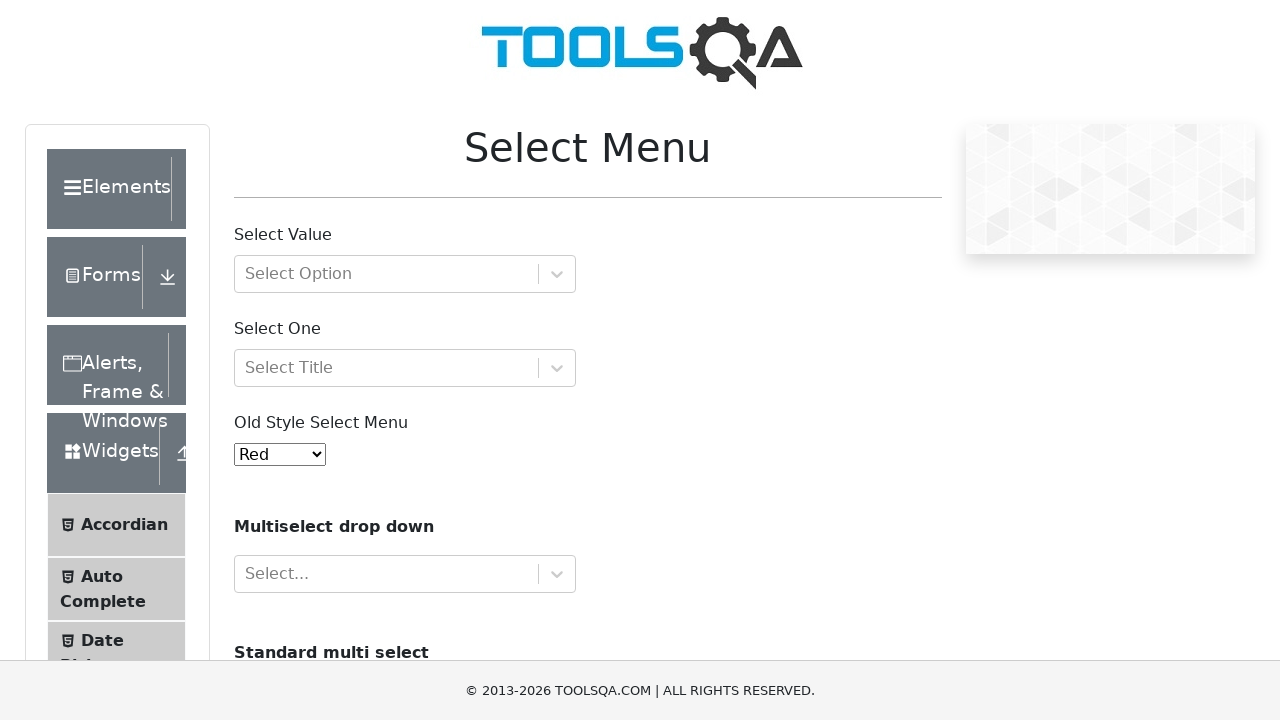

Counted 4 options in the dropdown
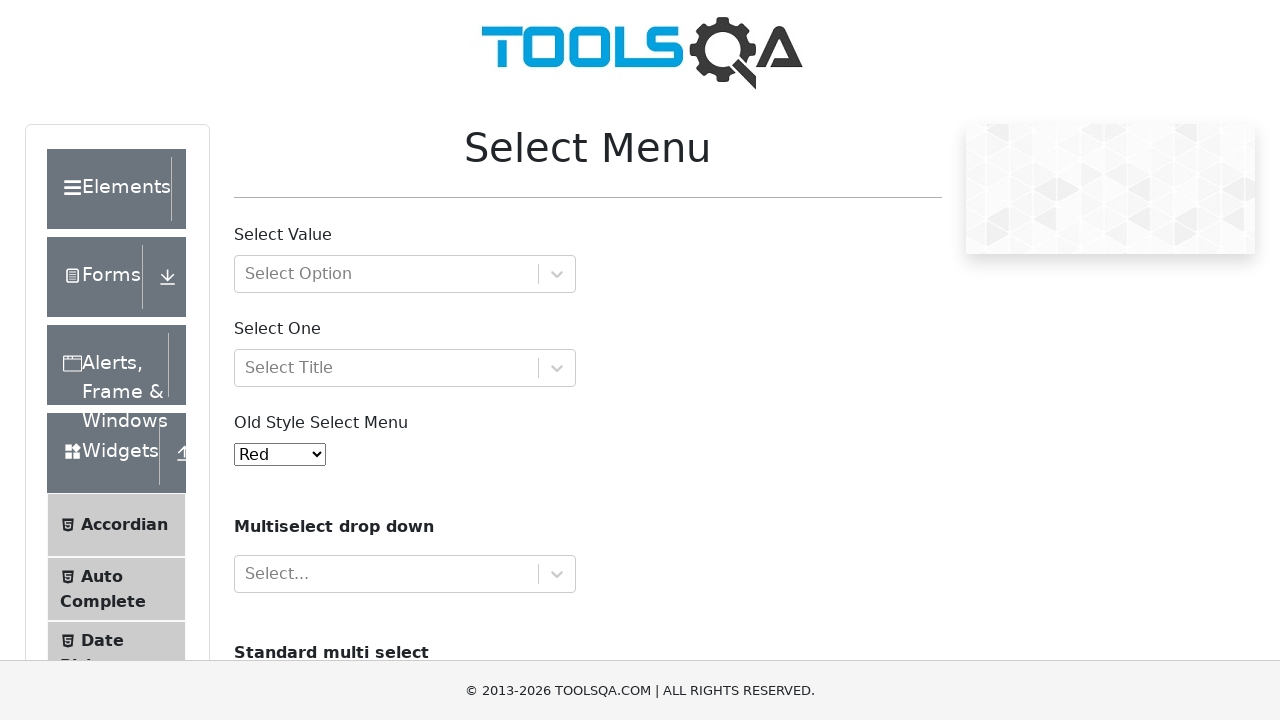

Selected option 1 of 4 using Ctrl+Click at (258, 360) on select#cars >> option >> nth=0
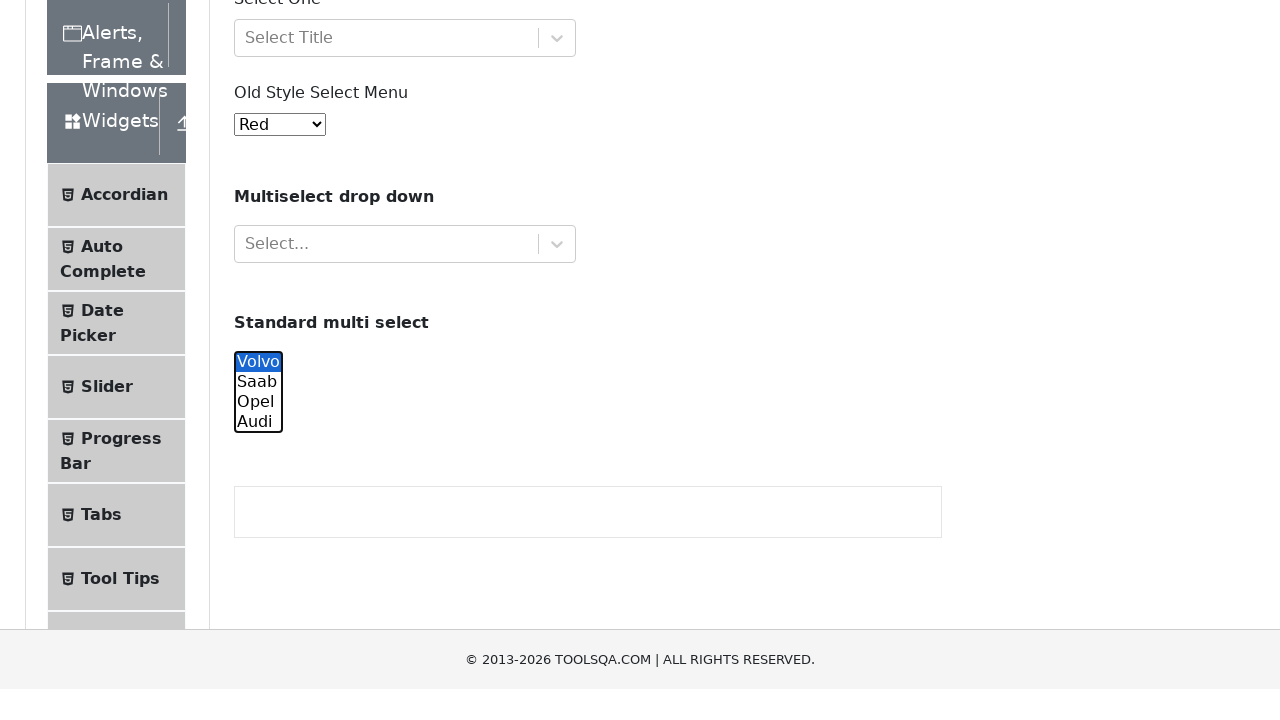

Selected option 2 of 4 using Ctrl+Click at (258, 62) on select#cars >> option >> nth=1
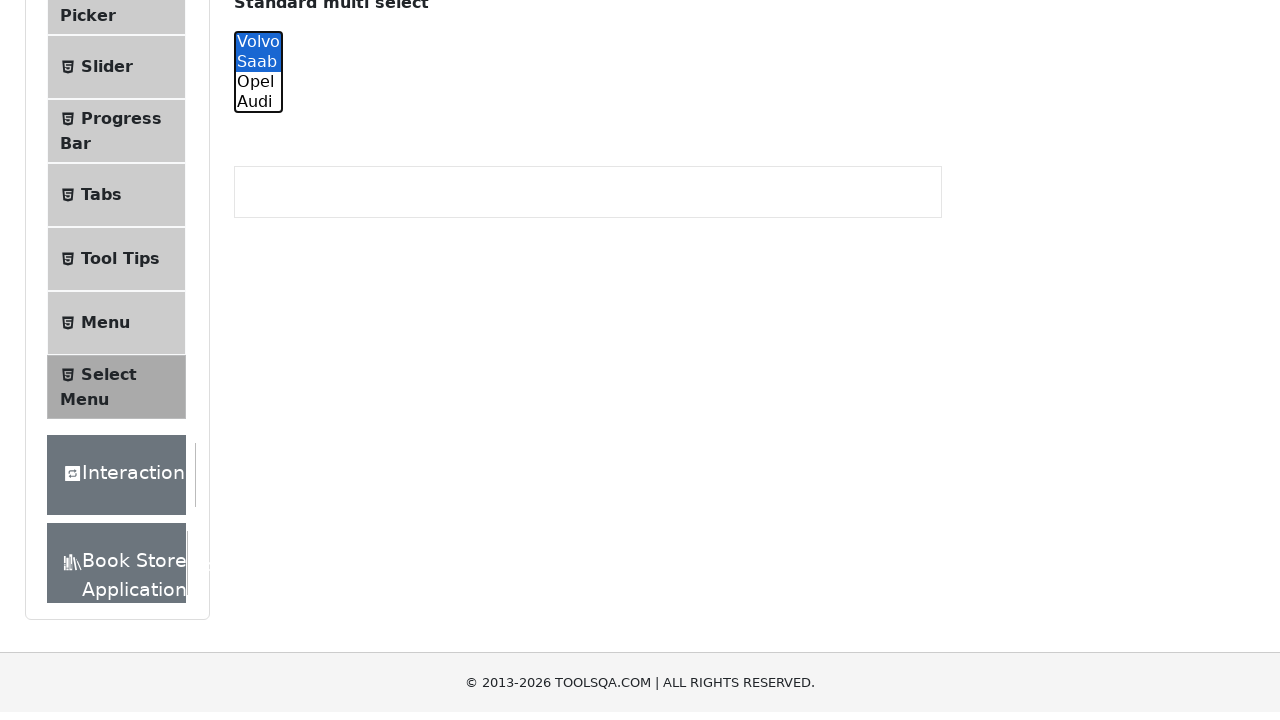

Selected option 3 of 4 using Ctrl+Click at (258, 360) on select#cars >> option >> nth=2
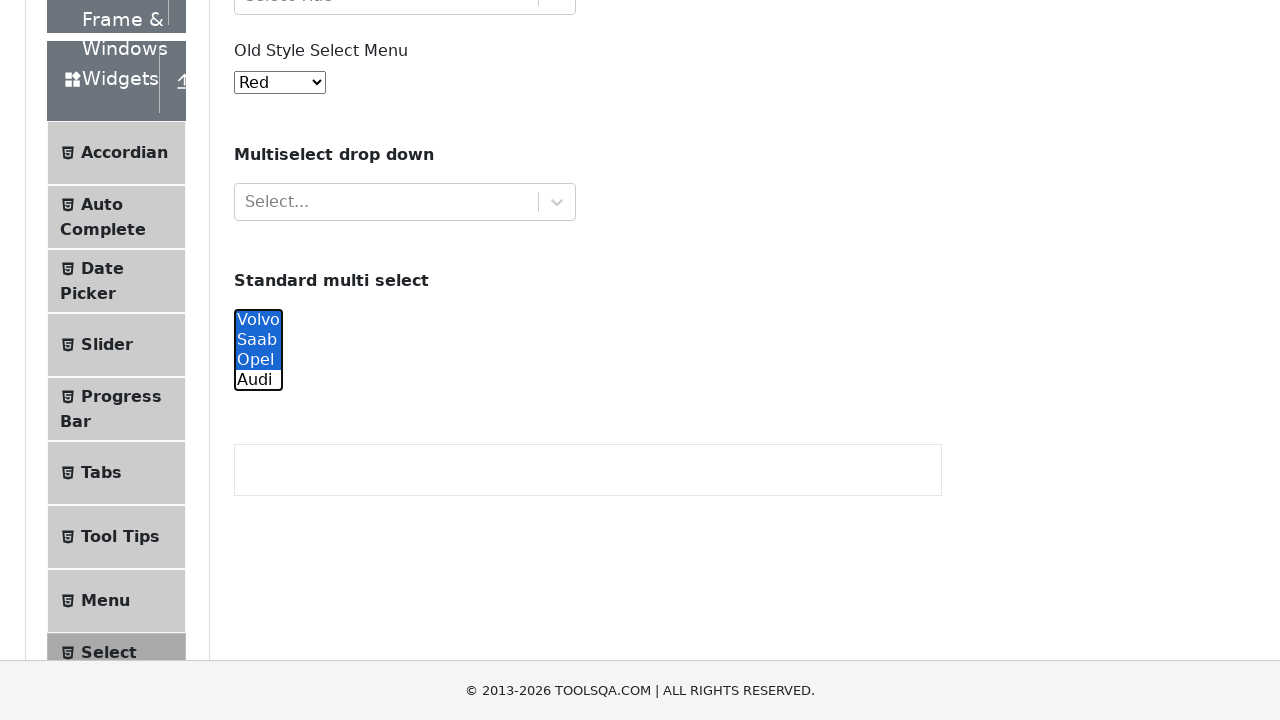

Selected option 4 of 4 using Ctrl+Click at (258, 380) on select#cars >> option >> nth=3
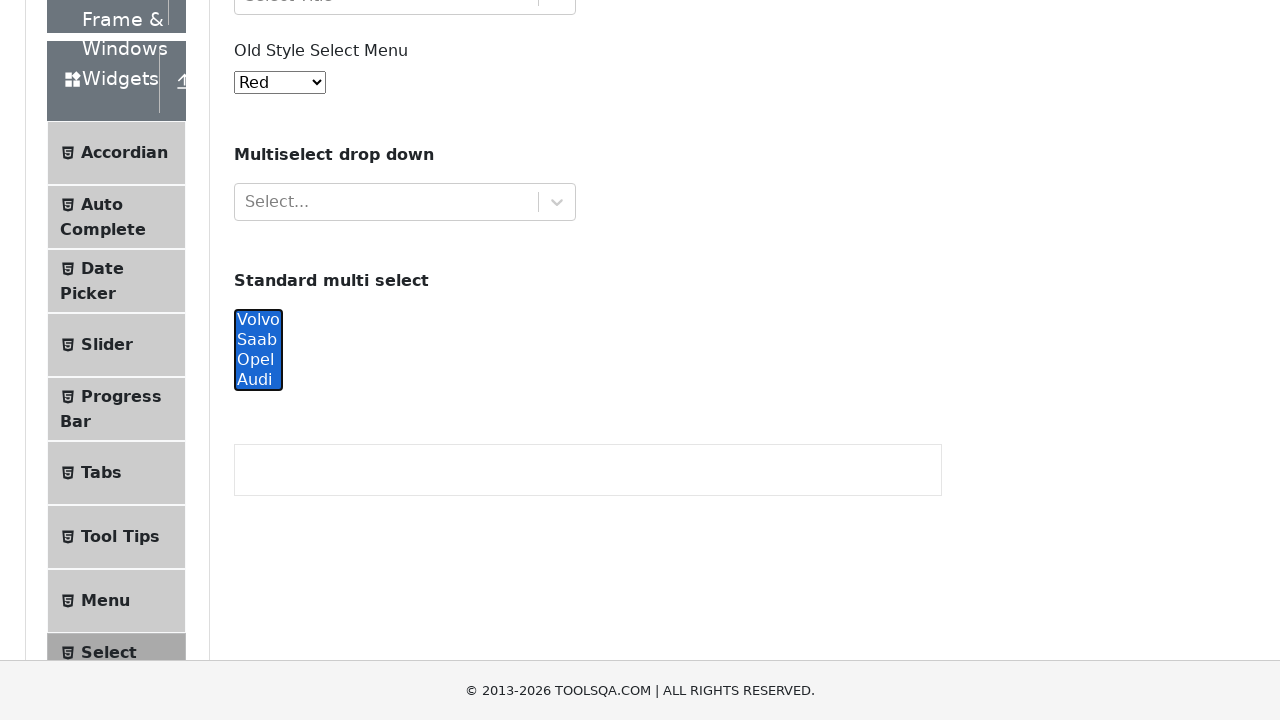

Deselected option 1 of 4 using Ctrl+Click at (258, 320) on select#cars >> option >> nth=0
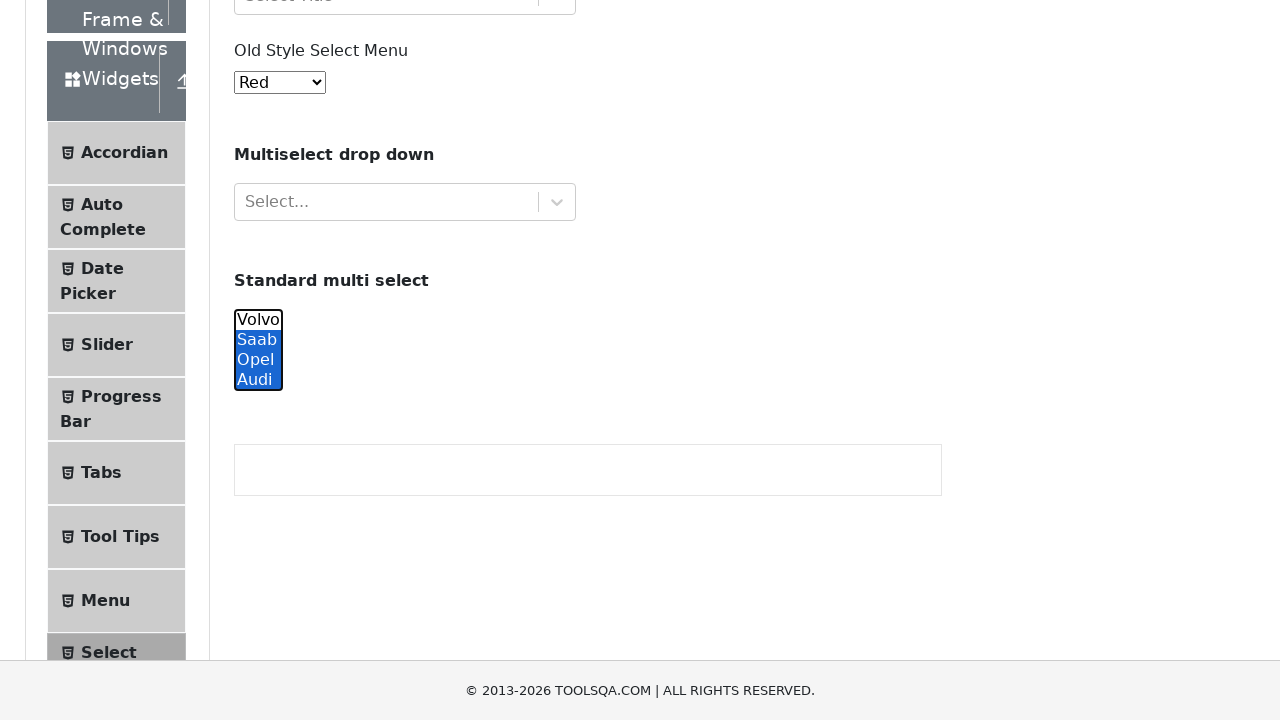

Deselected option 2 of 4 using Ctrl+Click at (258, 340) on select#cars >> option >> nth=1
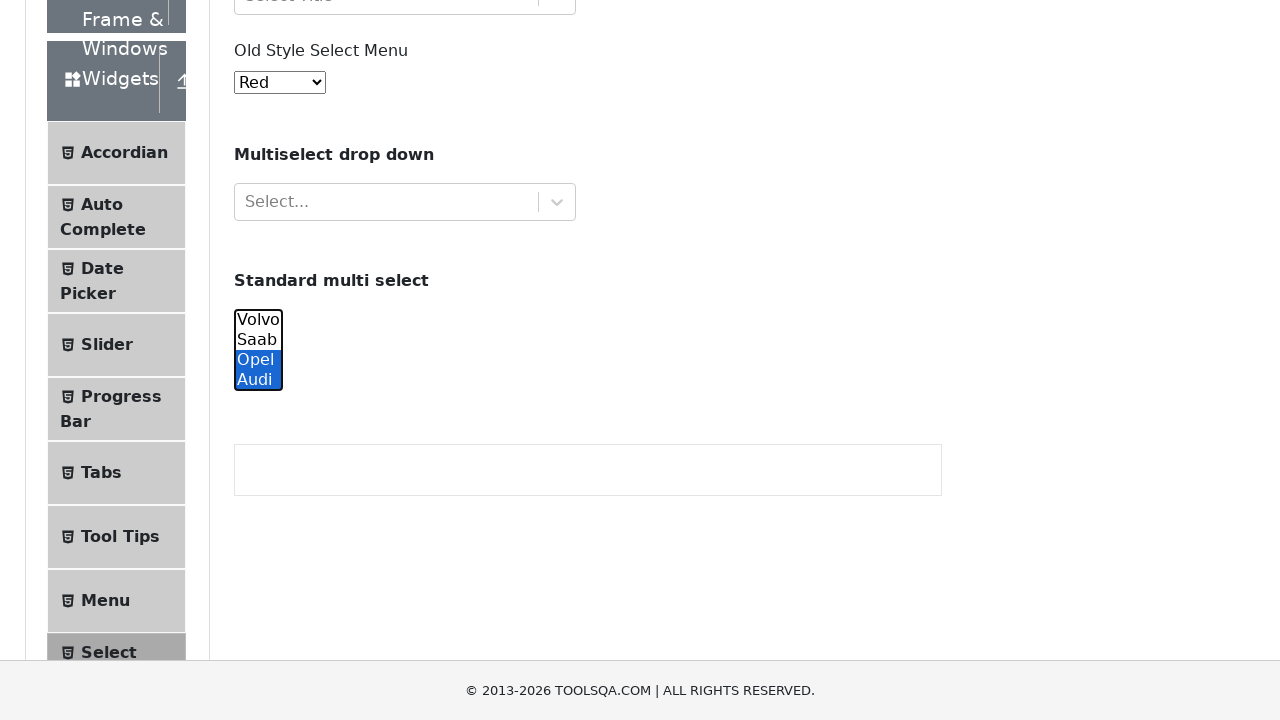

Deselected option 3 of 4 using Ctrl+Click at (258, 360) on select#cars >> option >> nth=2
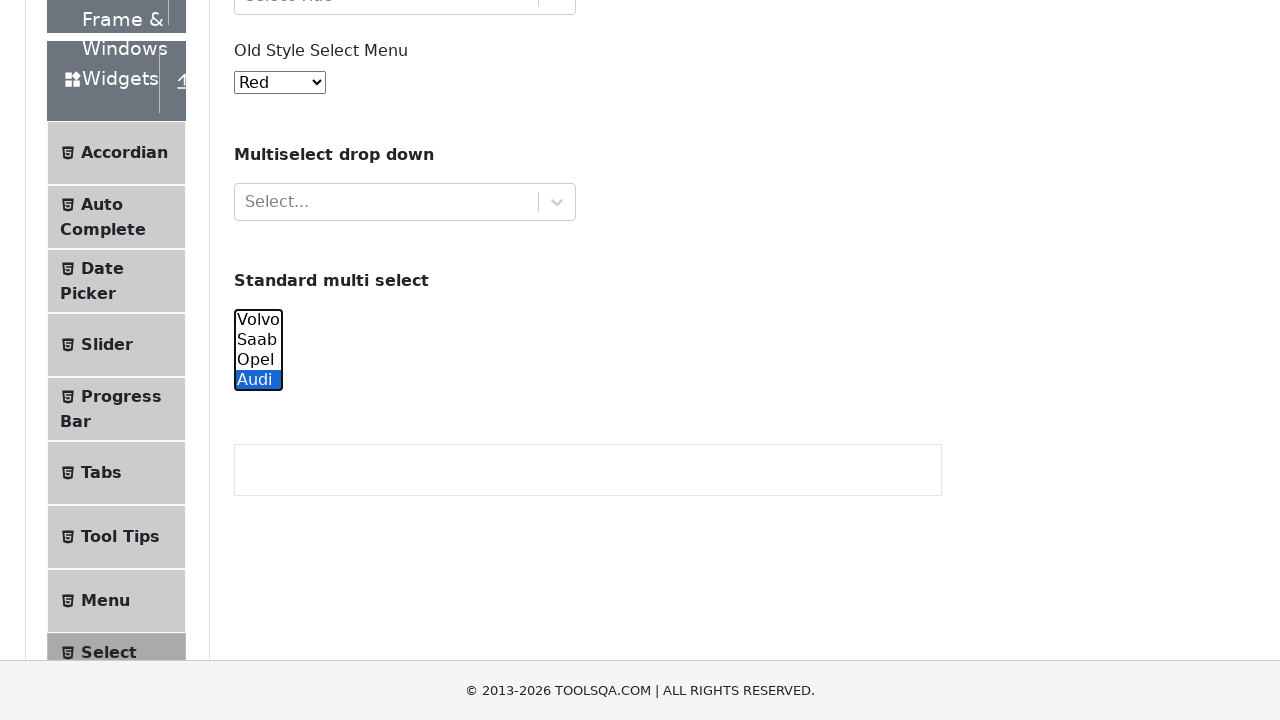

Deselected option 4 of 4 using Ctrl+Click at (258, 380) on select#cars >> option >> nth=3
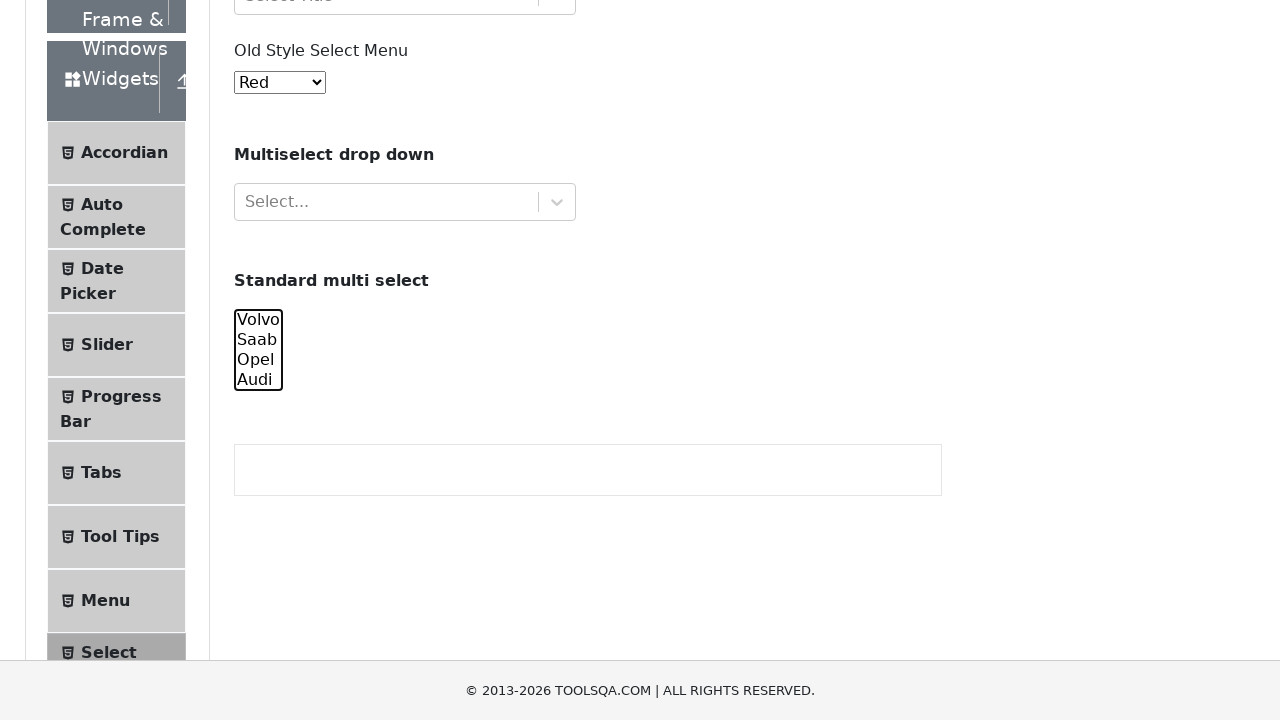

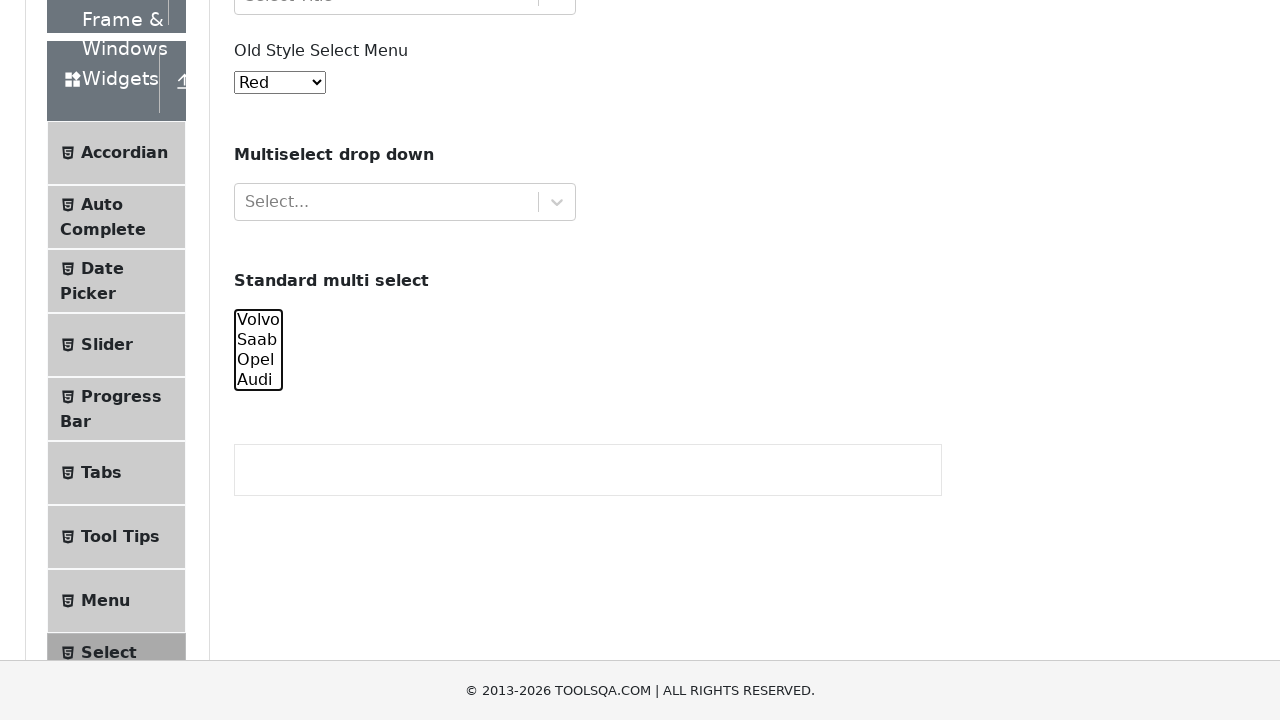